Tests clearing an existing input field and entering new text using the fill method

Starting URL: https://letcode.in/edit

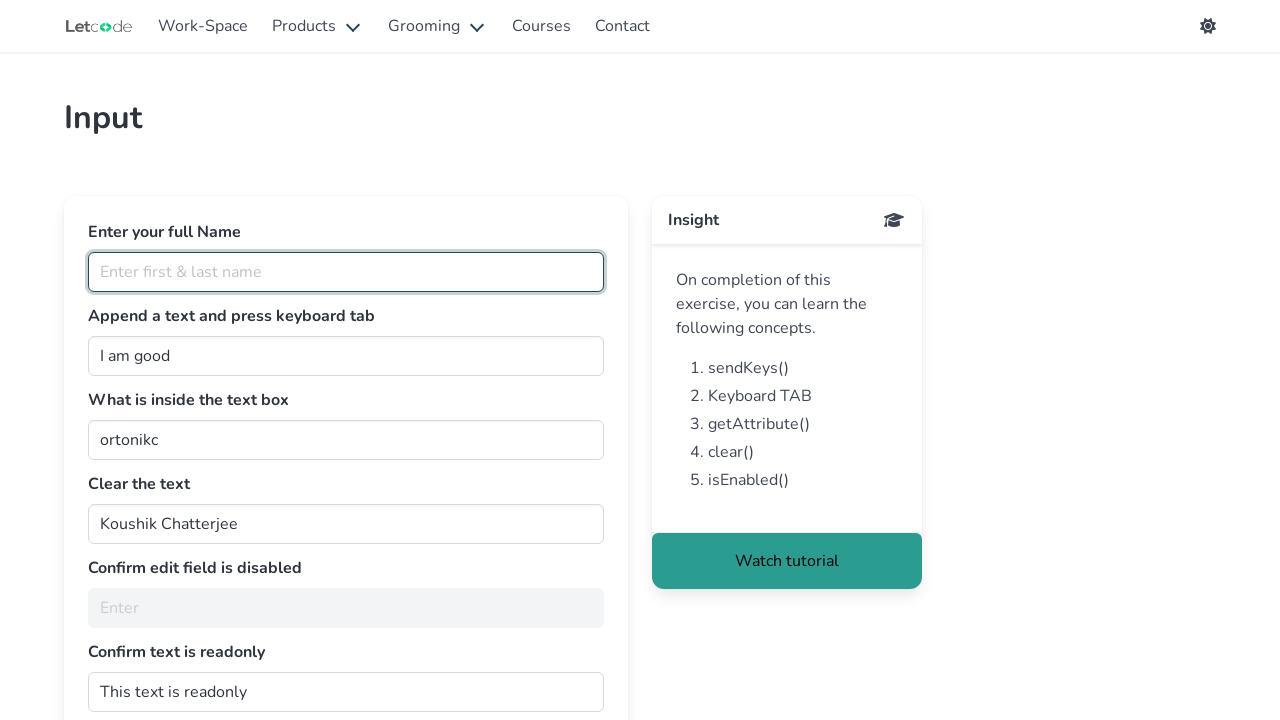

Cleared the input field and entered new text 'Cleared' on #clearMe
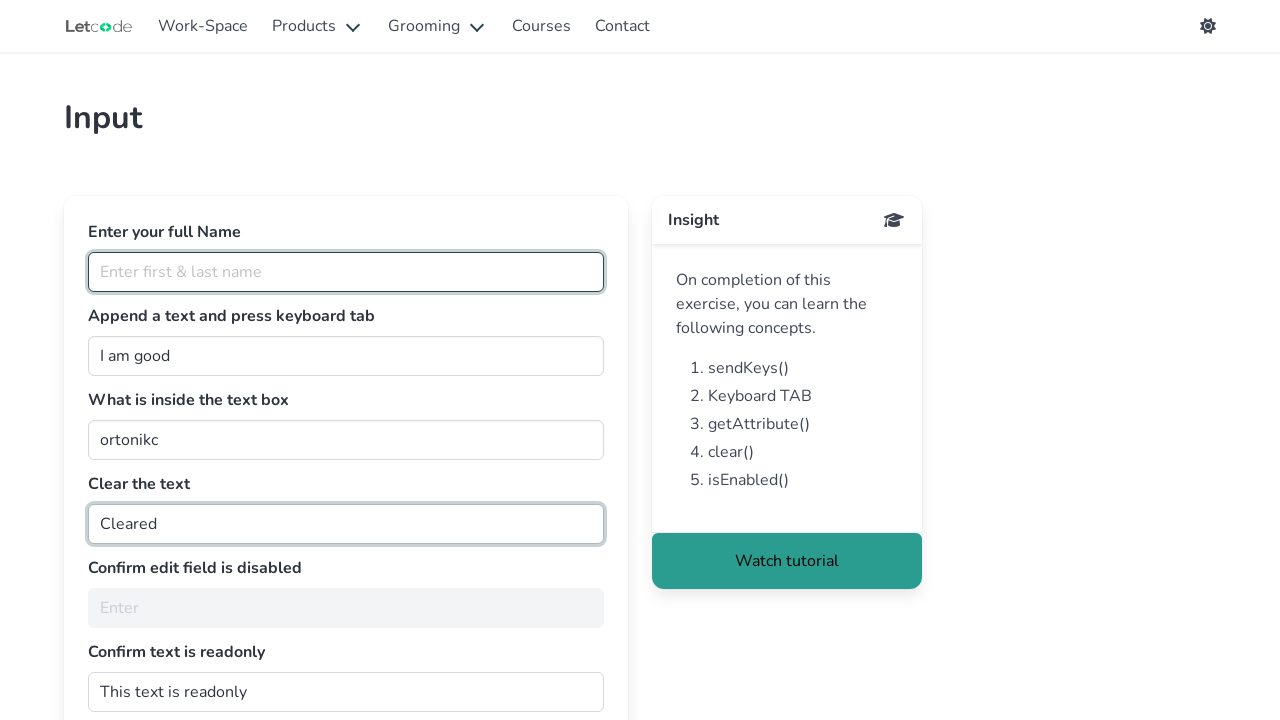

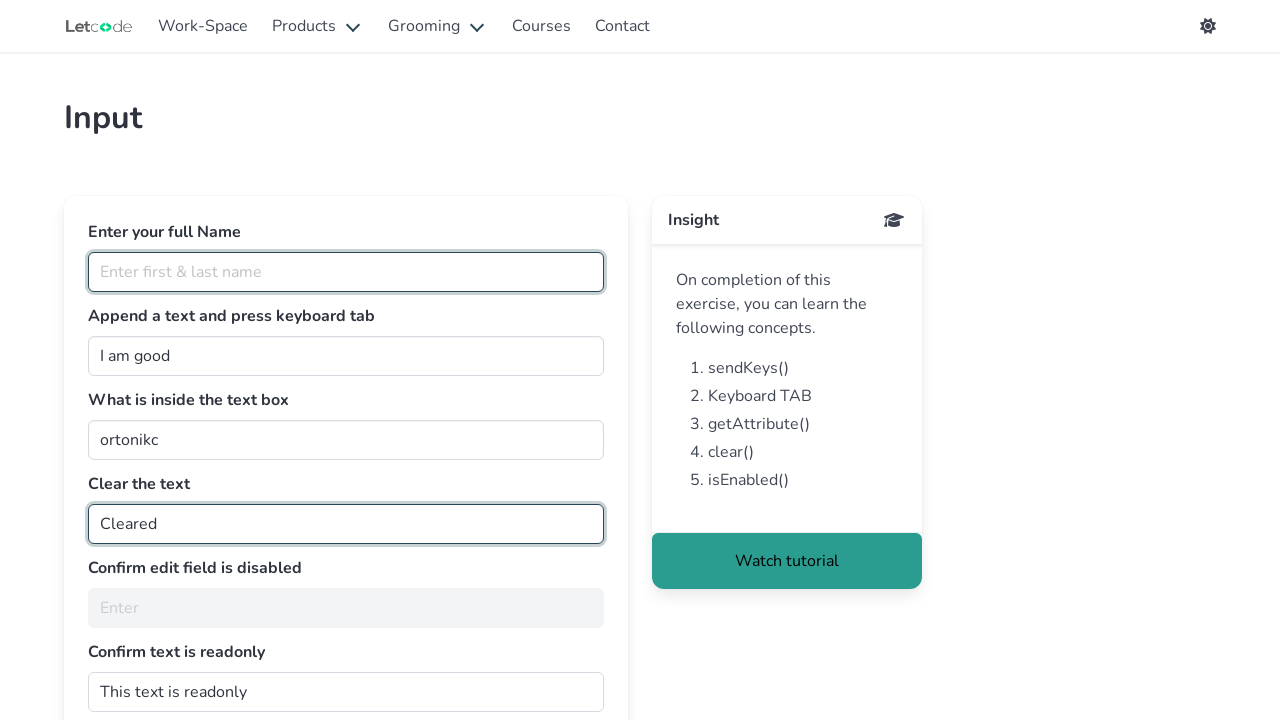